Tests American Airlines flight search by selecting round trip, choosing departure and arrival airports in Missouri, setting passenger count to 3, selecting travel dates, and searching for flights

Starting URL: http://aa.com

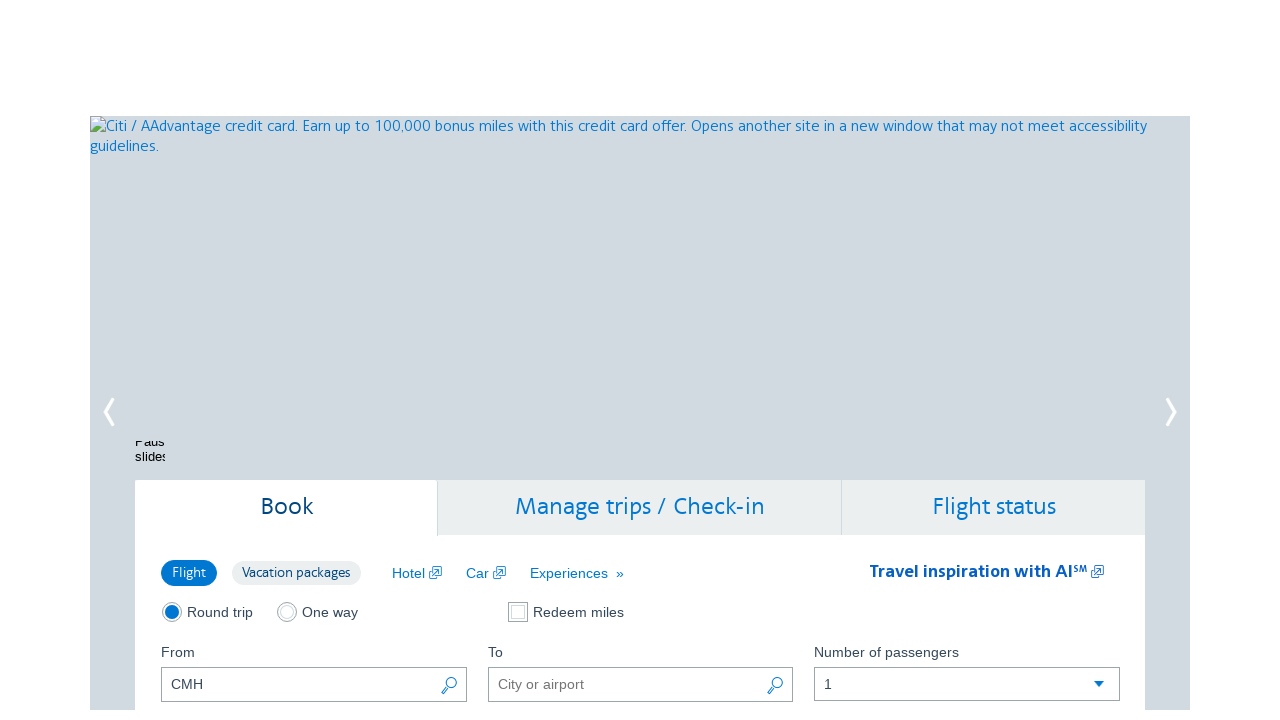

Selected round trip option at (172, 612) on //*[@id="bookingCheckboxContainer"]/div[1]/div[1]/label/span[1]
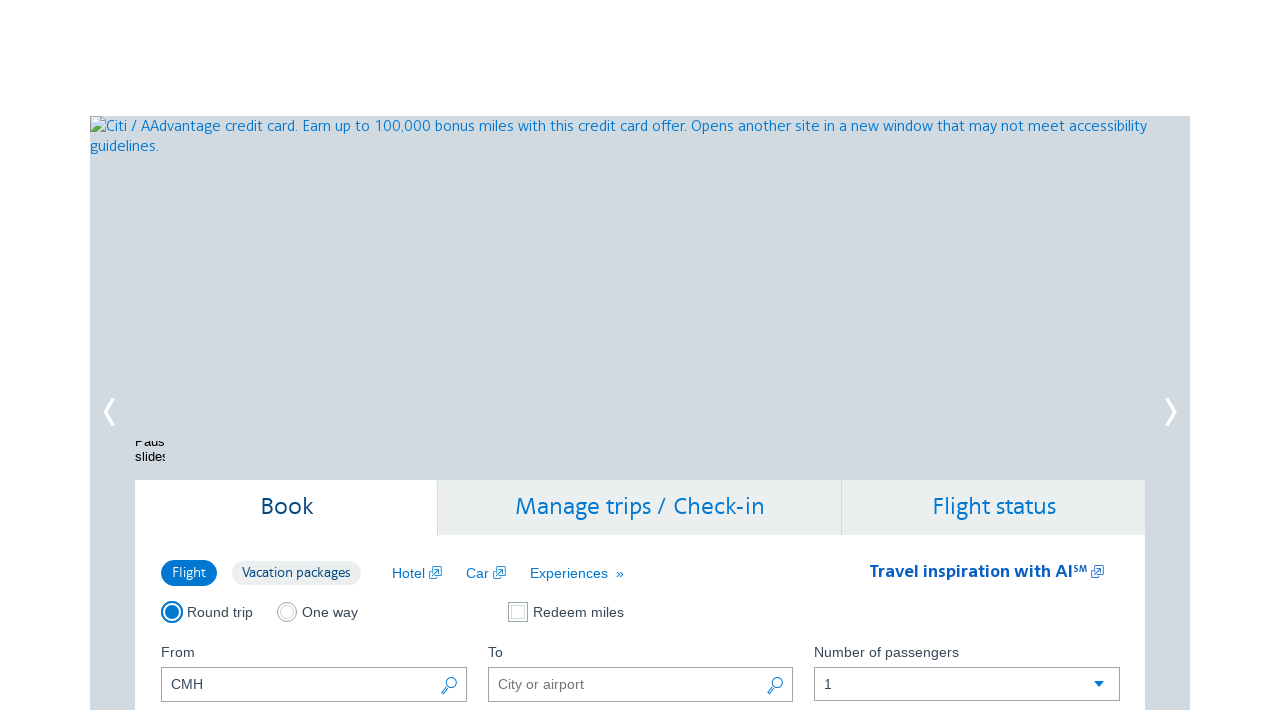

Clicked departure airport button at (449, 687) on //*[@id="reservationFlightSearchForm"]/div[3]/div[1]/div/a/span[1]
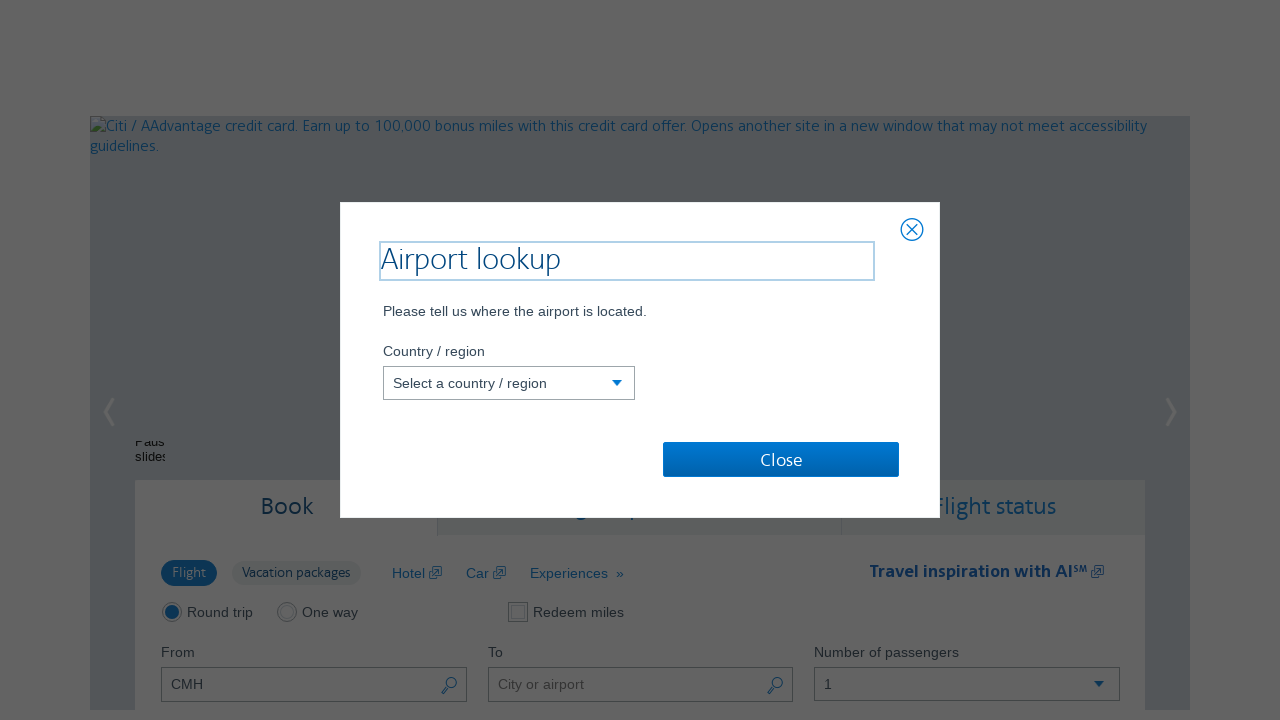

Selected US as departure country on //*[@id="countryCode"]
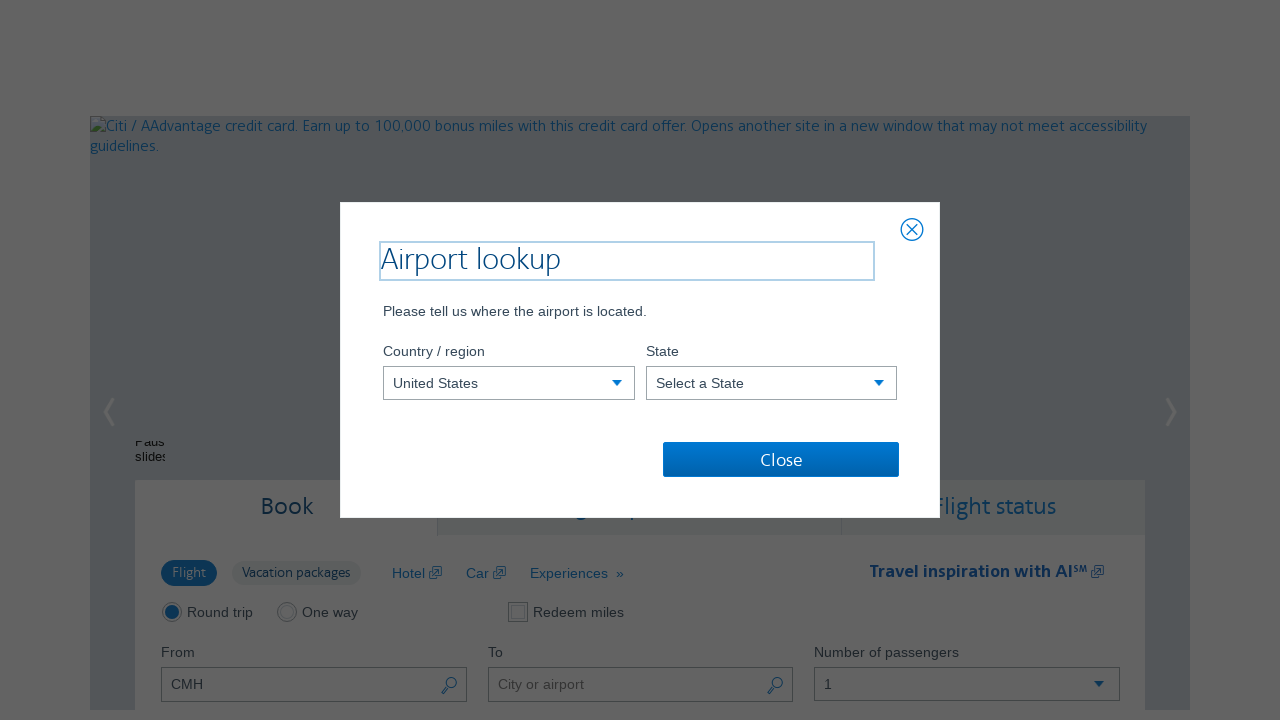

Selected Missouri as departure state on //*[@id="stateCode"]
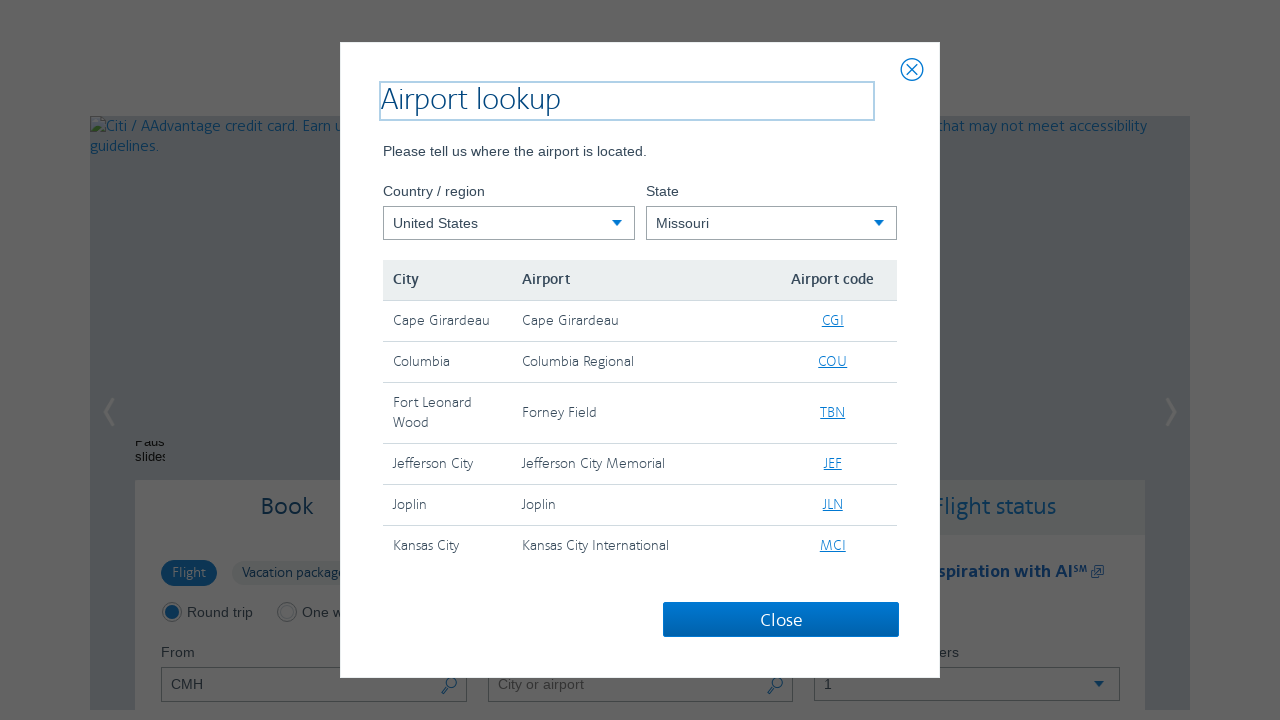

Selected CGI airport as departure airport at (833, 321) on //*[@id="airport_CGI"]/span[1]
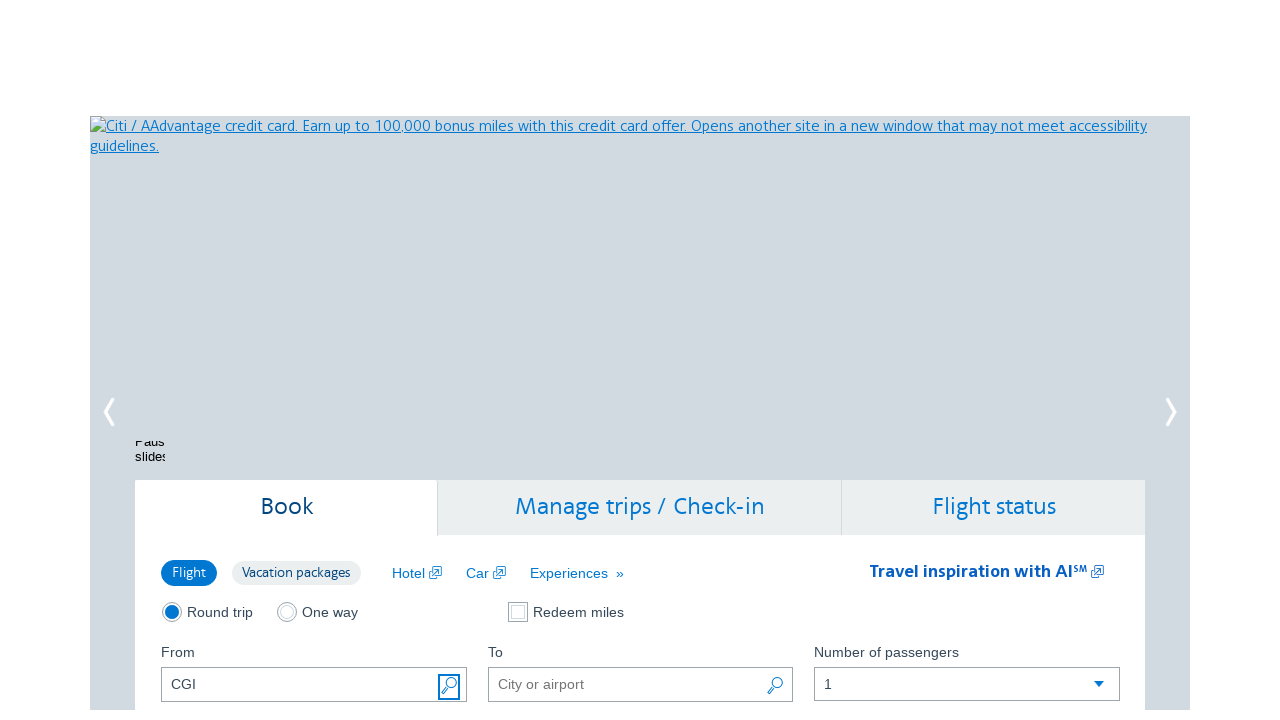

Clicked arrival airport button at (775, 687) on //*[@id="reservationFlightSearchForm"]/div[3]/div[2]/div/a/span[1]
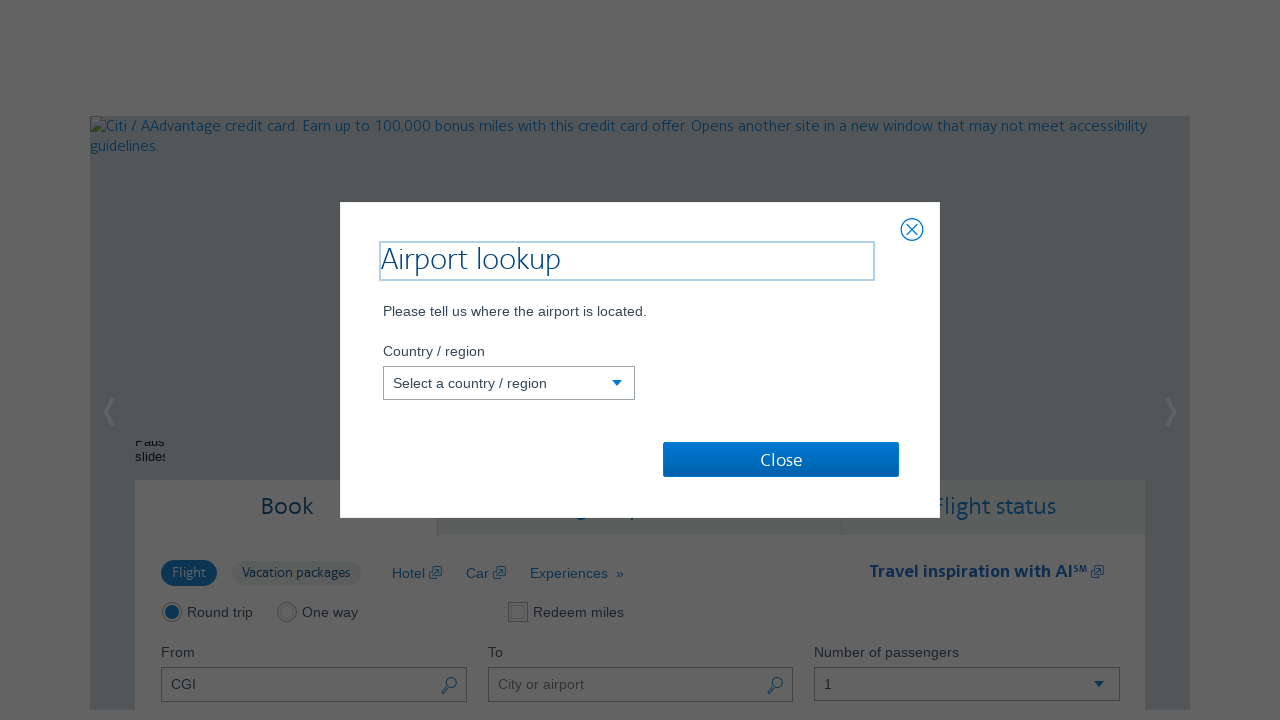

Selected US as arrival country on //*[@id="countryCode"]
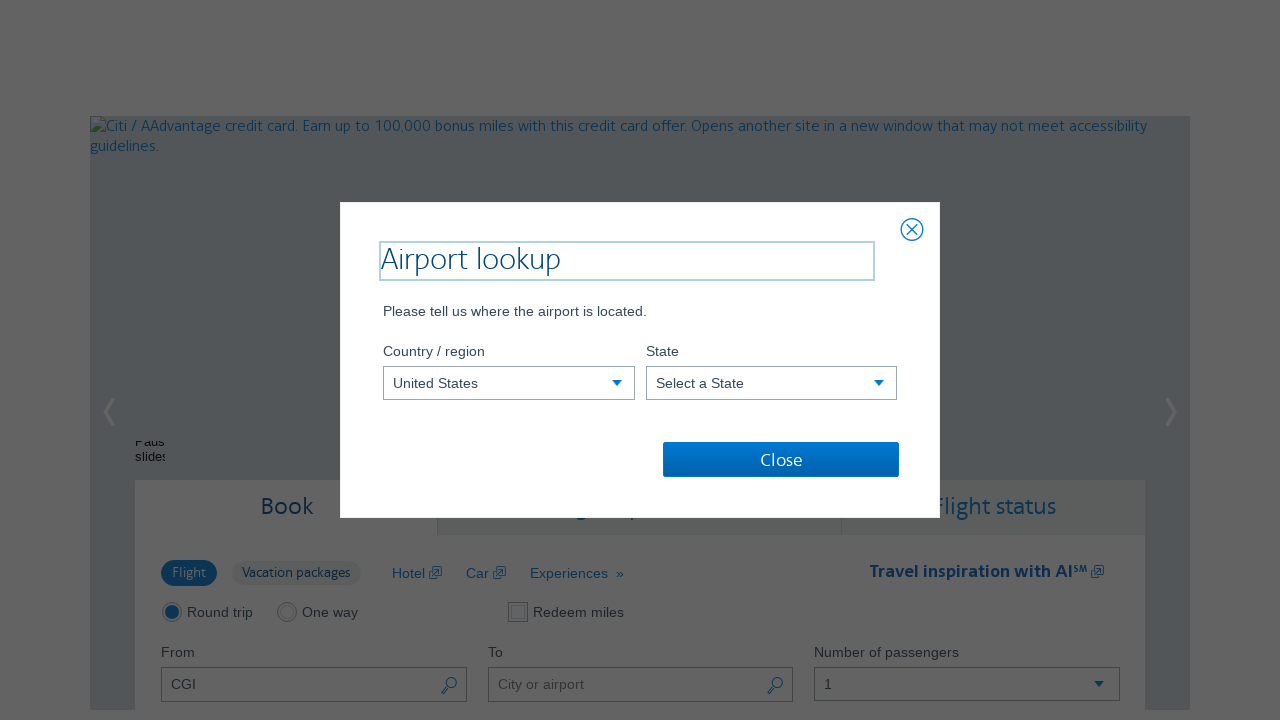

Selected Missouri as arrival state on //*[@id="stateCode"]
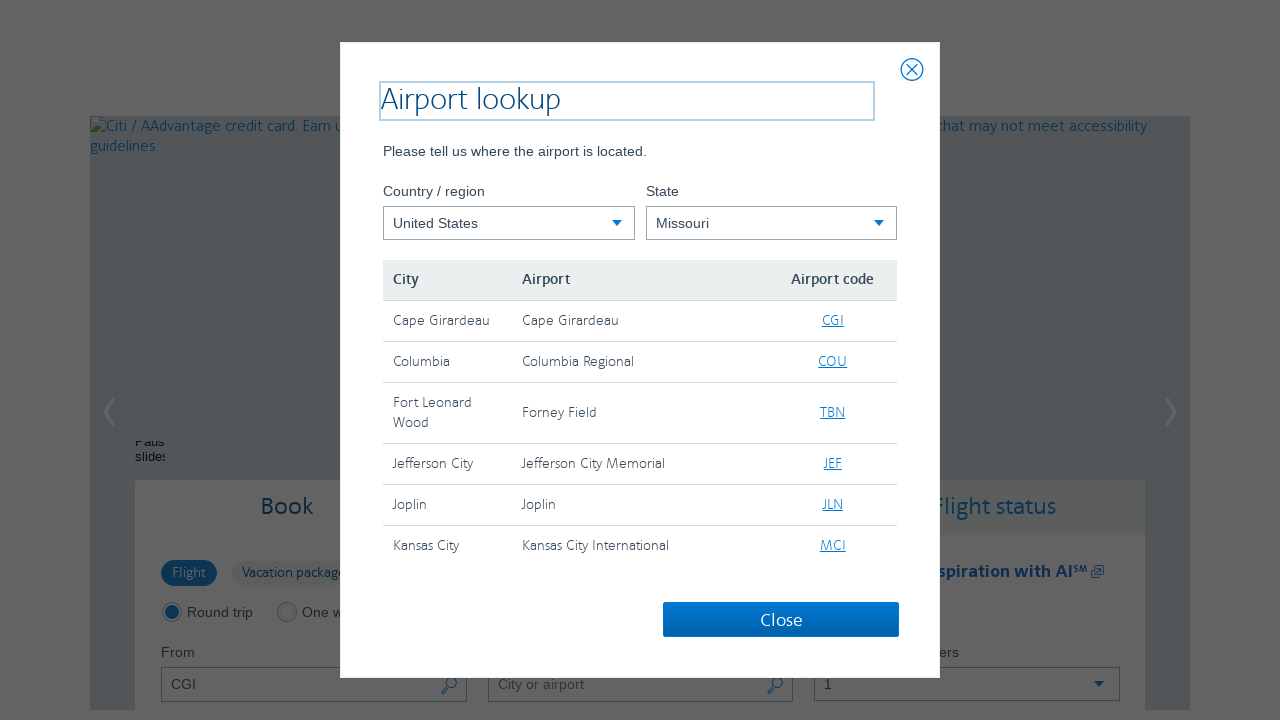

Selected COU airport as arrival airport at (833, 362) on //*[@id="airport_COU"]/span[1]
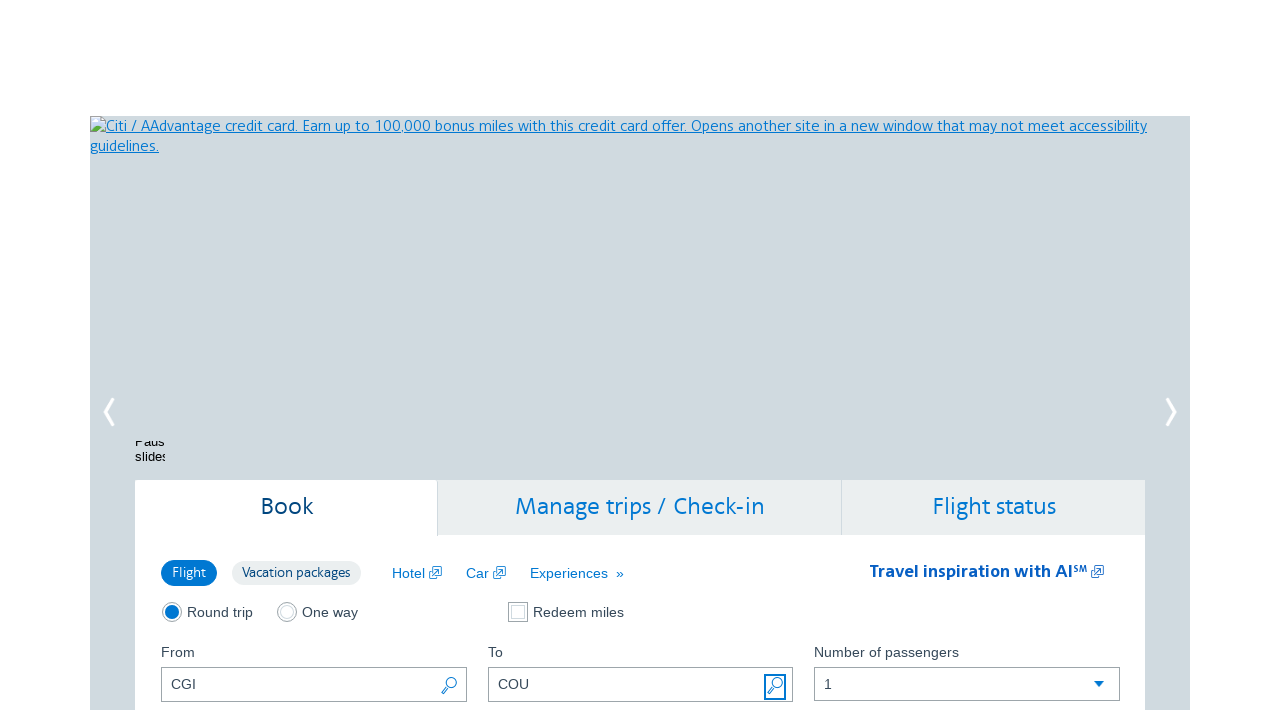

Selected 3 adult passengers on //*[@id="flightSearchForm.adultOrSeniorPassengerCount"]
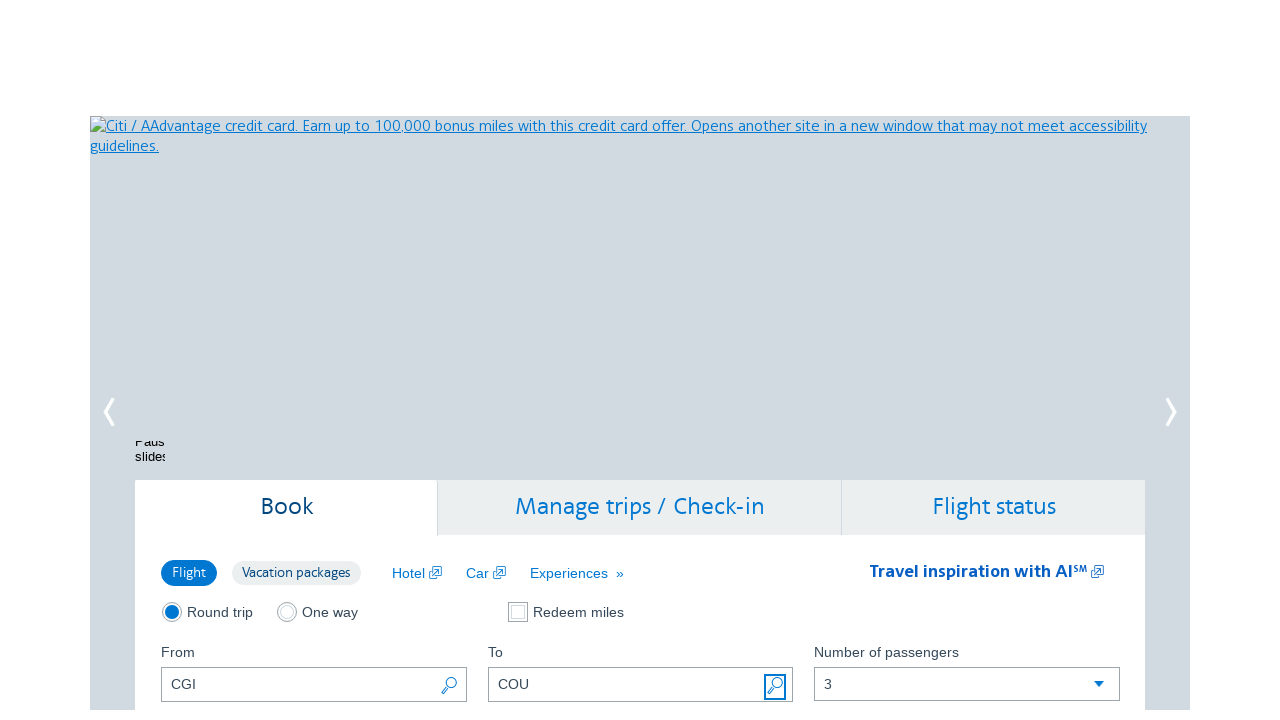

Entered departure date 12/11/2024 on //*[@id="aa-leavingOn"]
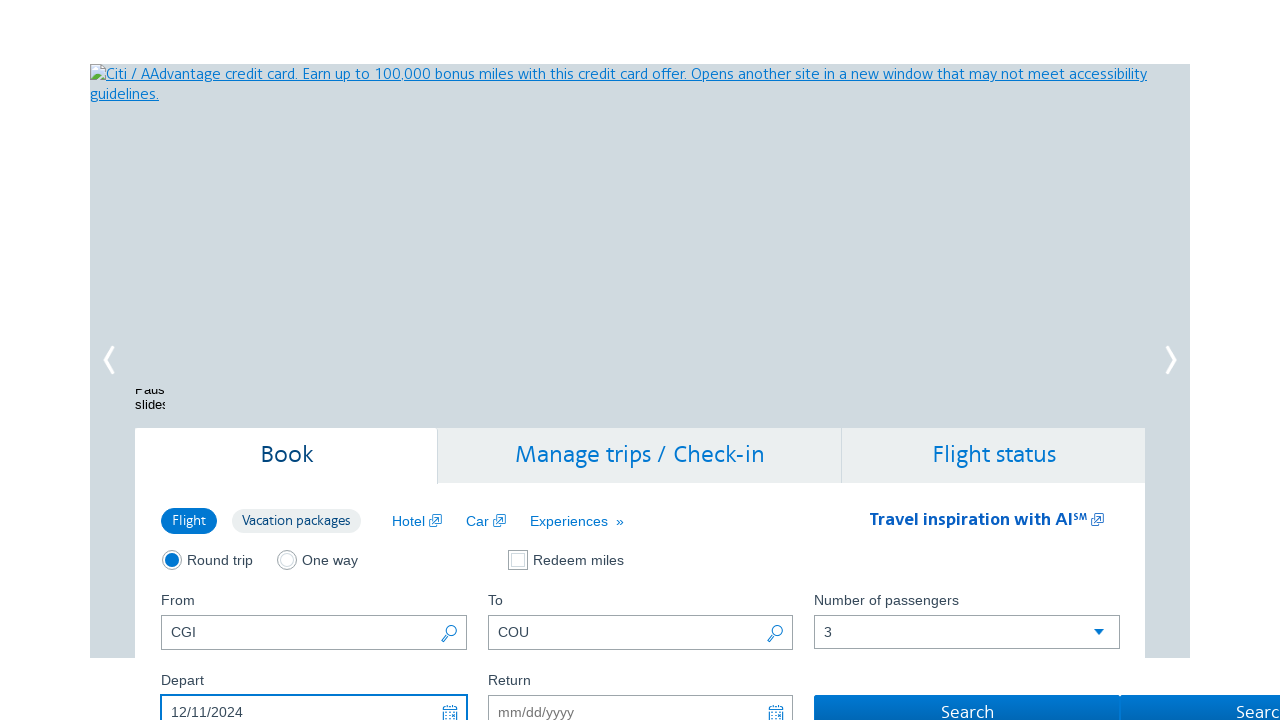

Entered return date 12/16/2024 on //*[@id="aa-returningFrom"]
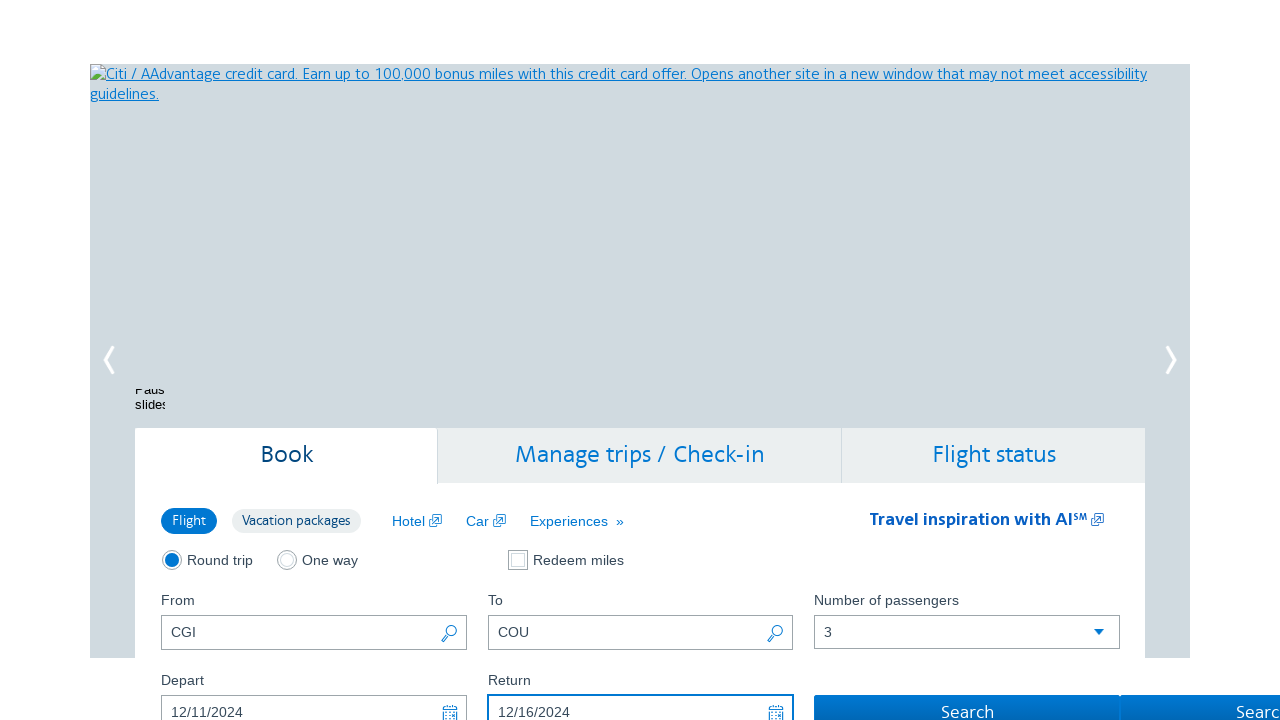

Clicked search button to find flights at (967, 703) on //*[@id="flightSearchForm.button.reSubmit"]
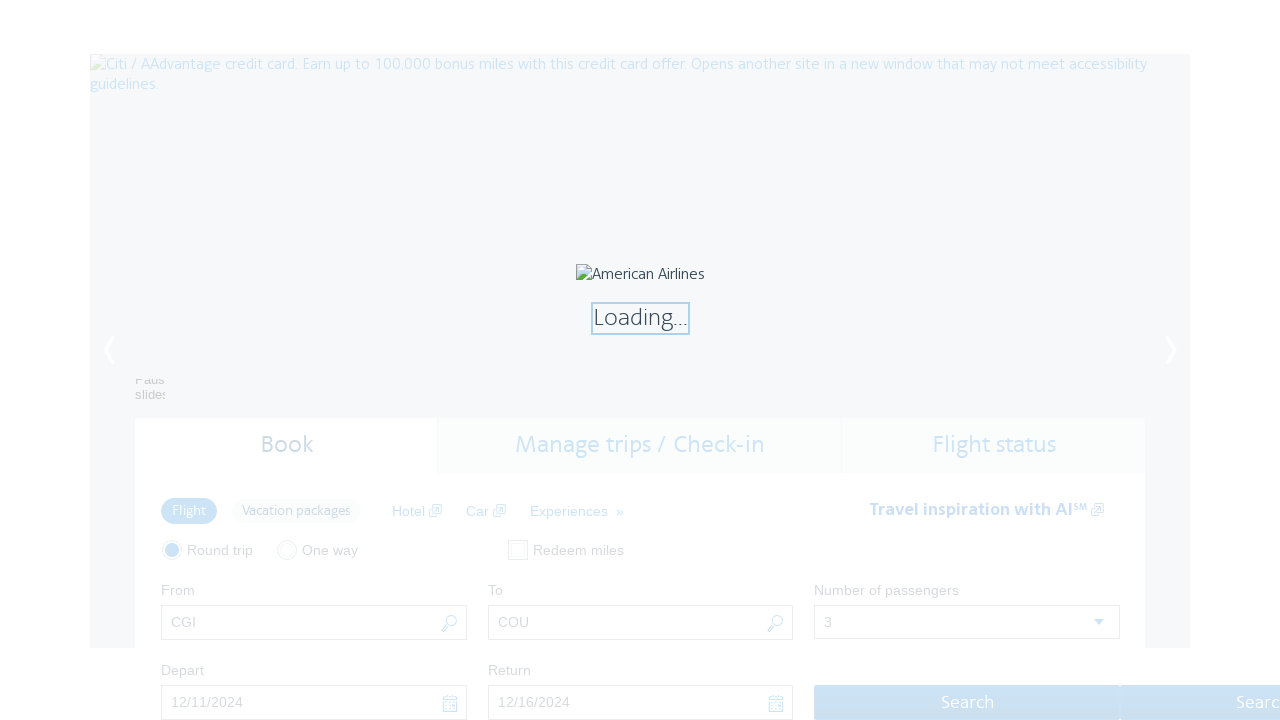

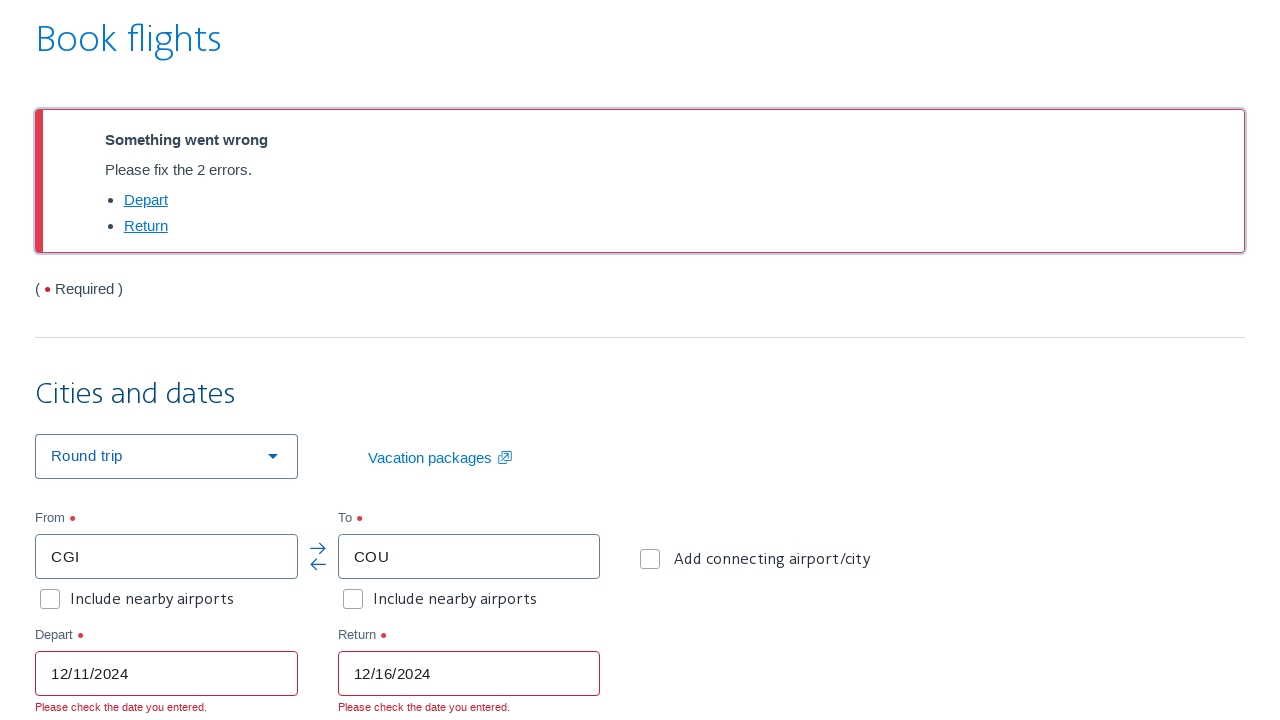